Tests calculator addition functionality by adding 2 + 2 and verifying the result equals 4

Starting URL: https://testpages.herokuapp.com/styled/calculator

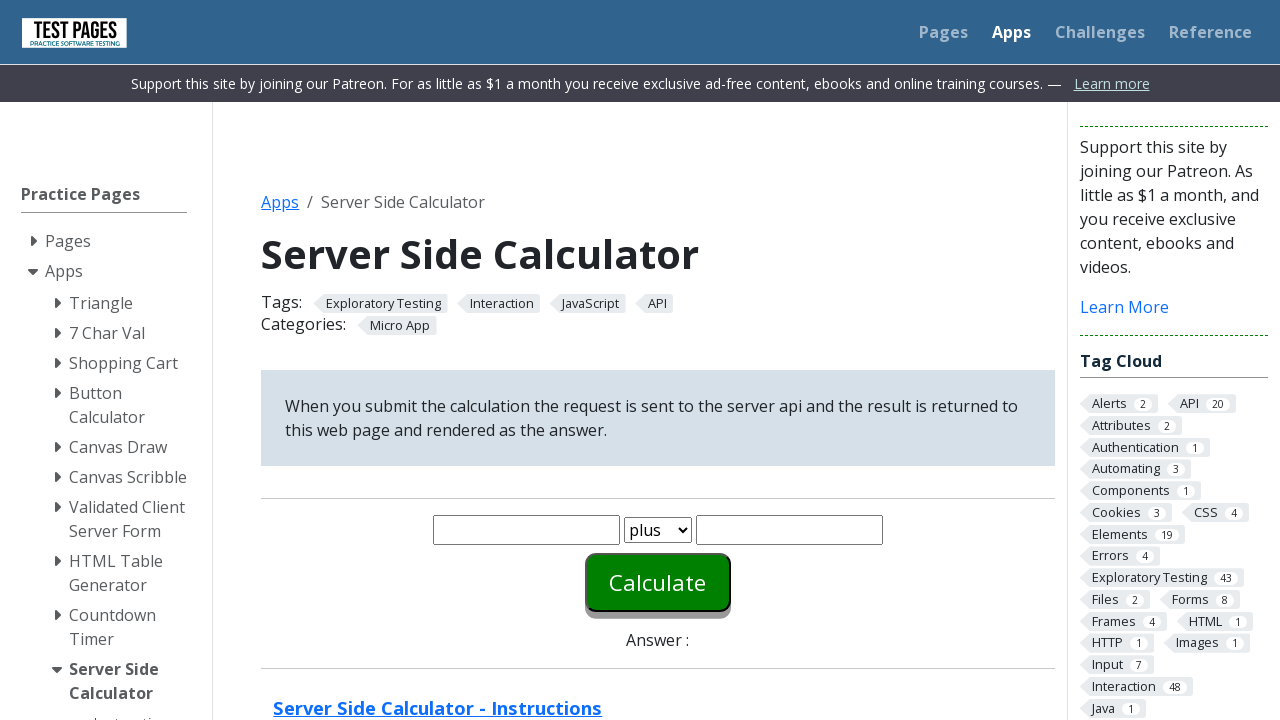

Cleared first number input field on #number1
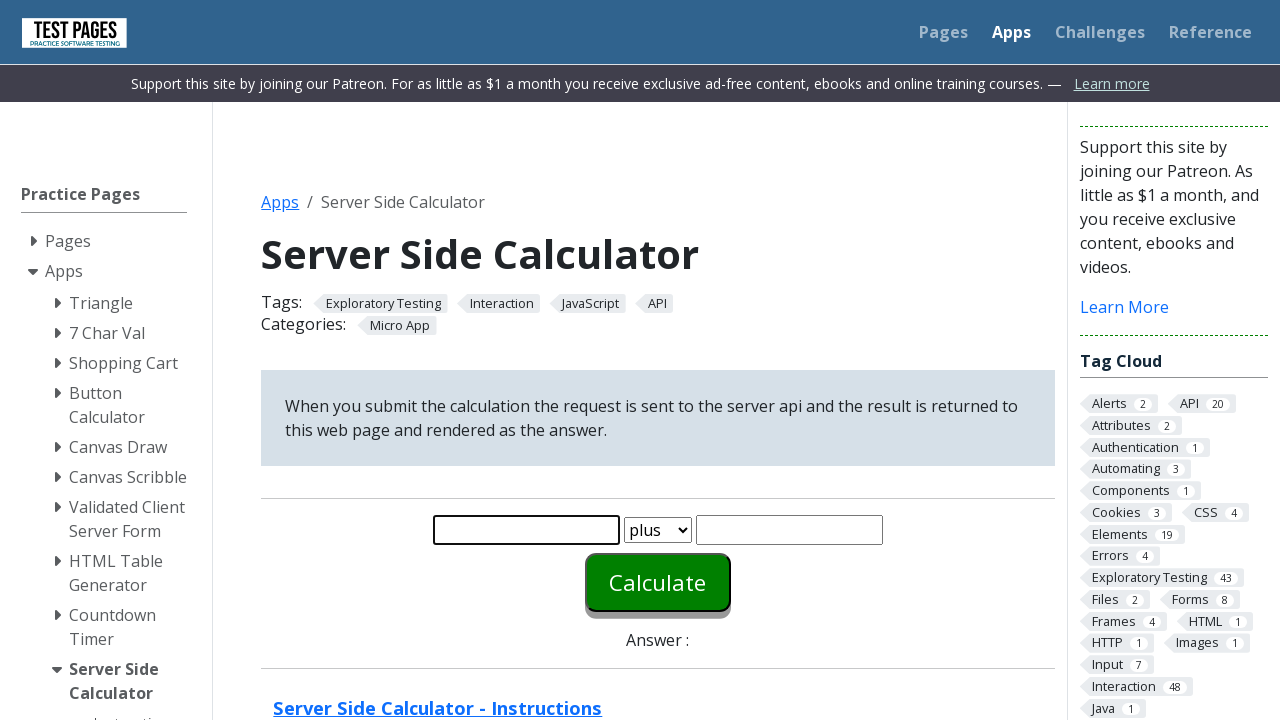

Entered '2' in first number input field on #number1
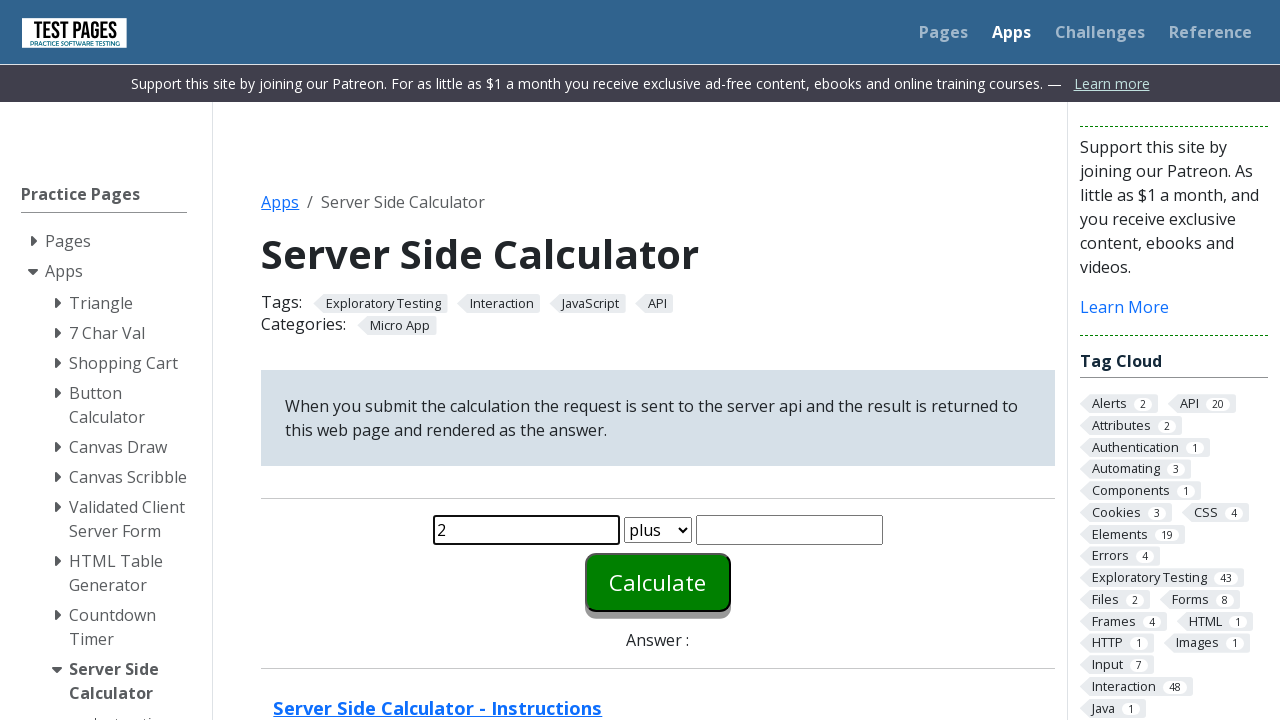

Cleared second number input field on #number2
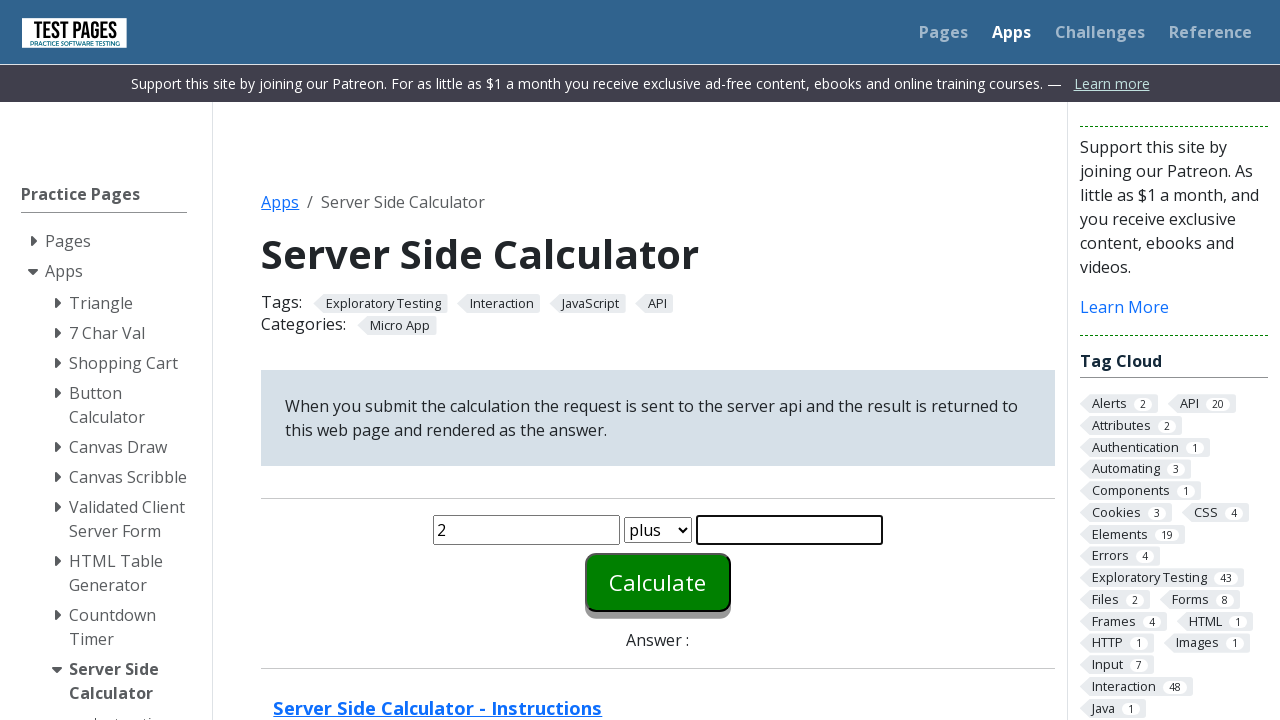

Entered '2' in second number input field on #number2
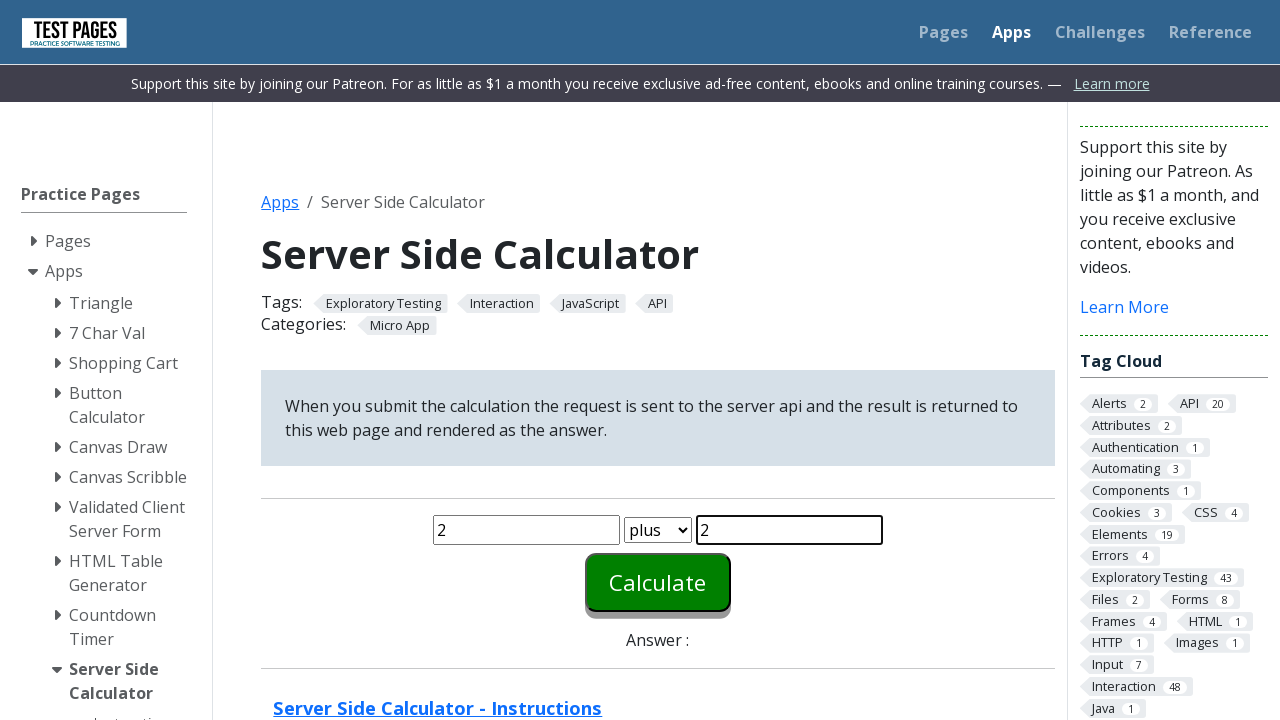

Clicked calculate button to perform addition at (658, 582) on #calculate
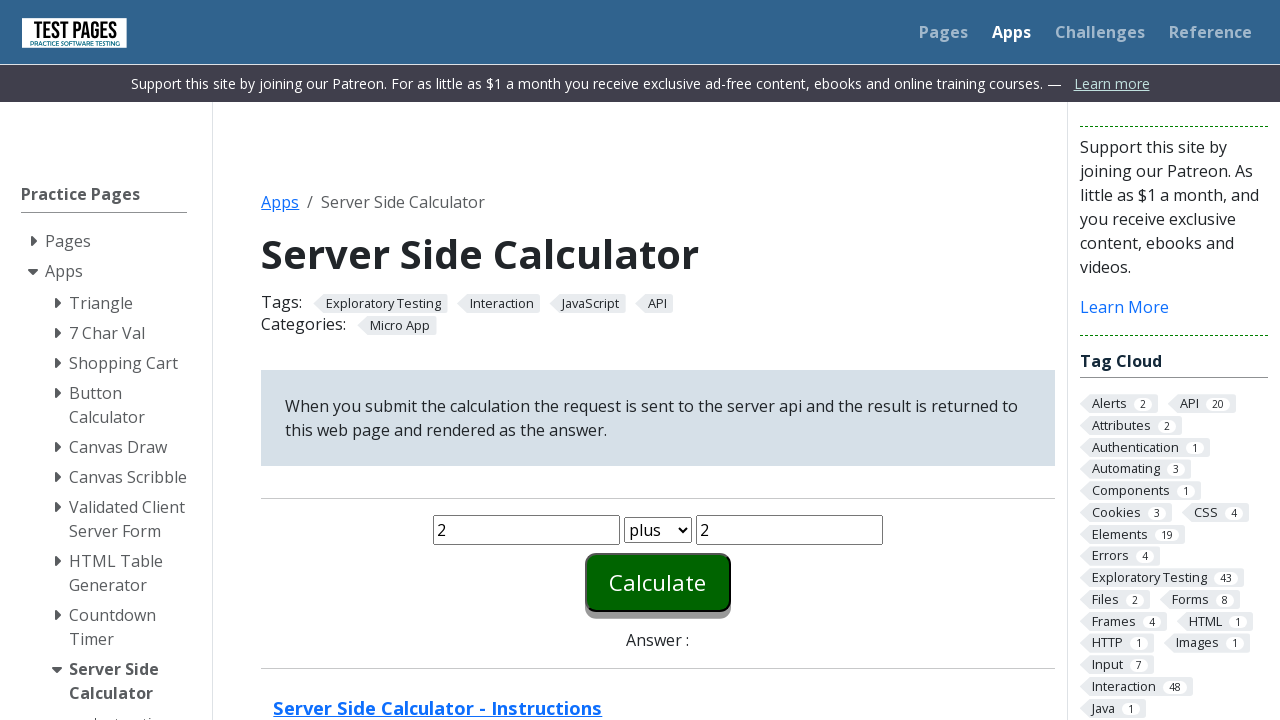

Result element loaded and is visible
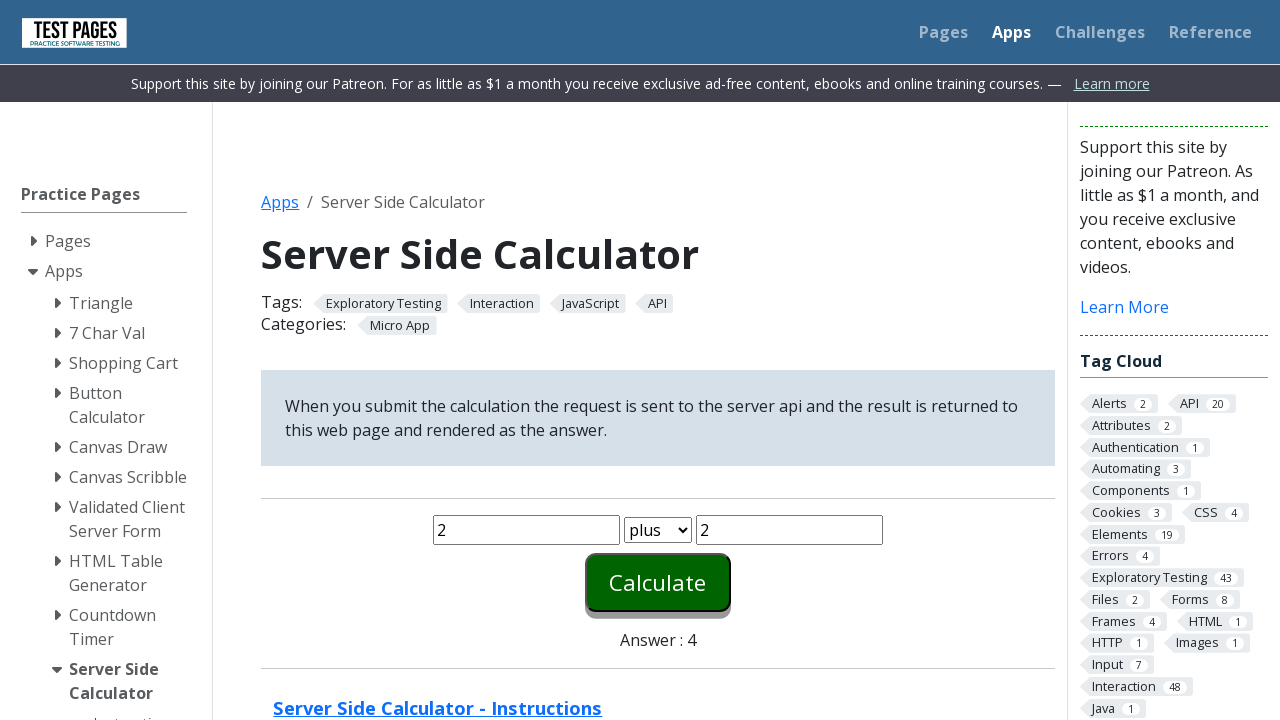

Verified that 2 + 2 = 4
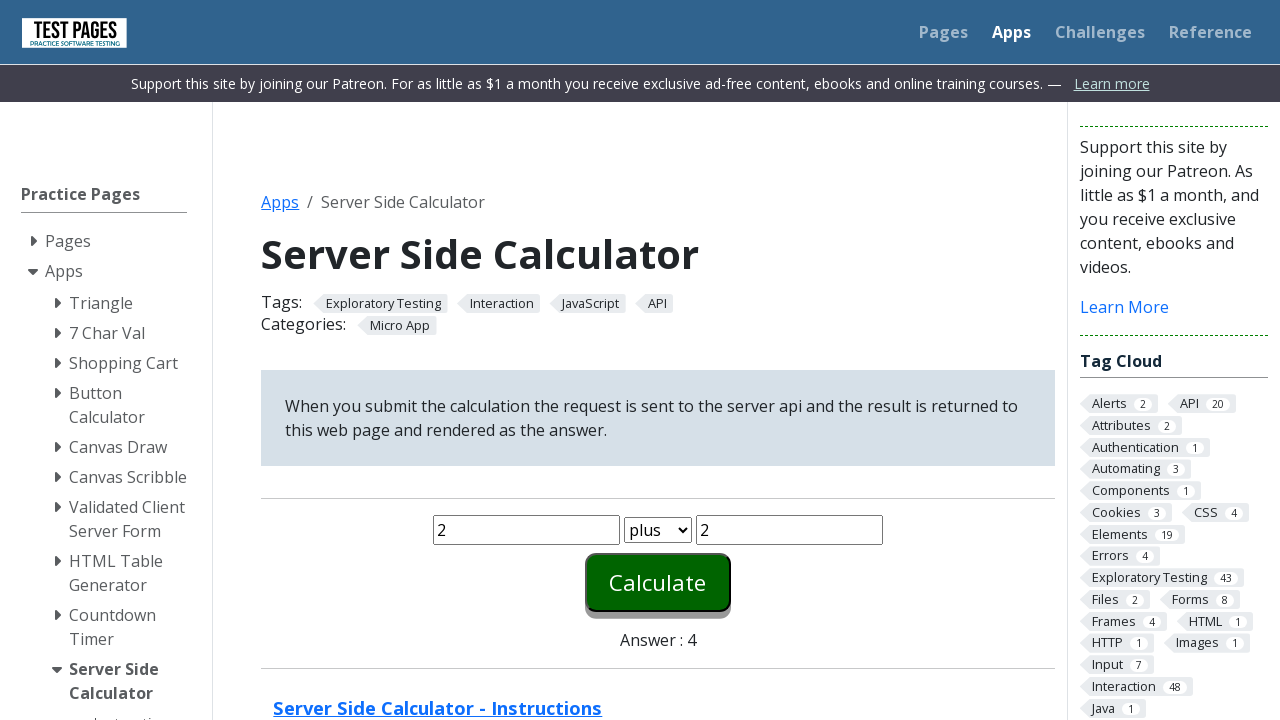

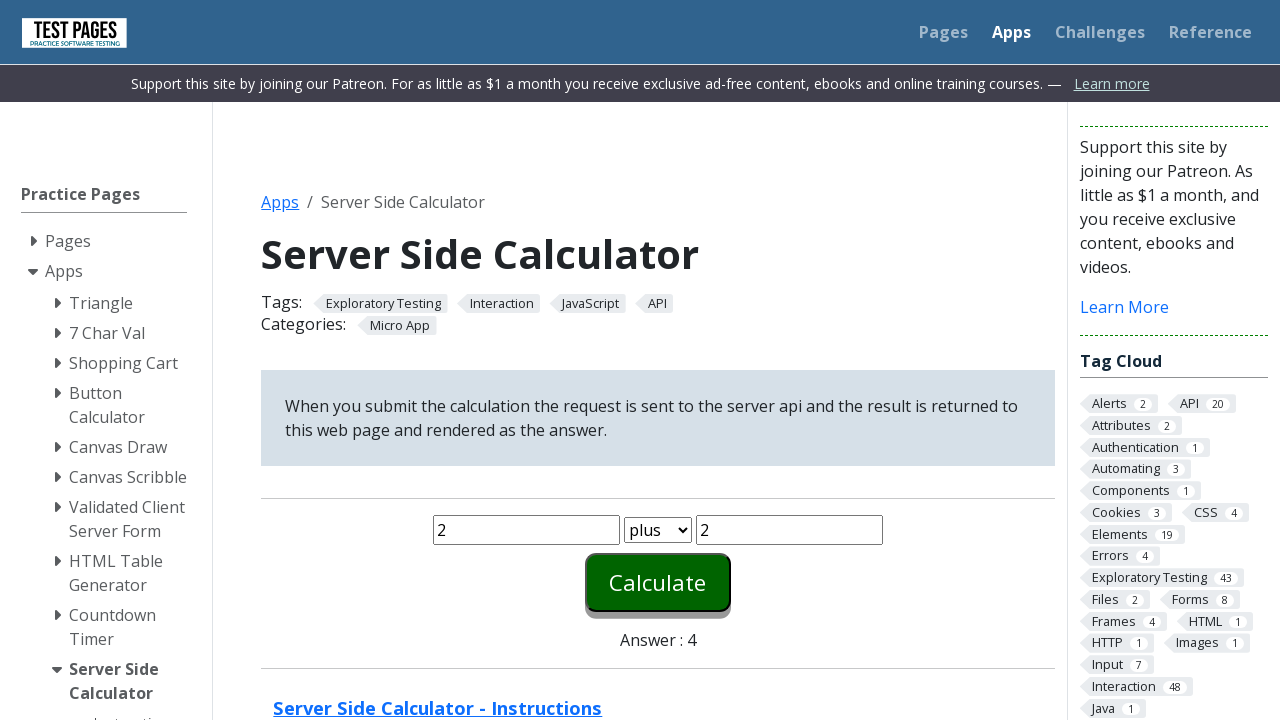